Tests e-commerce functionality by searching for products containing "ber", adding all matching products to cart, proceeding to checkout, and verifying the cart contains the correct items.

Starting URL: https://rahulshettyacademy.com/seleniumPractise/

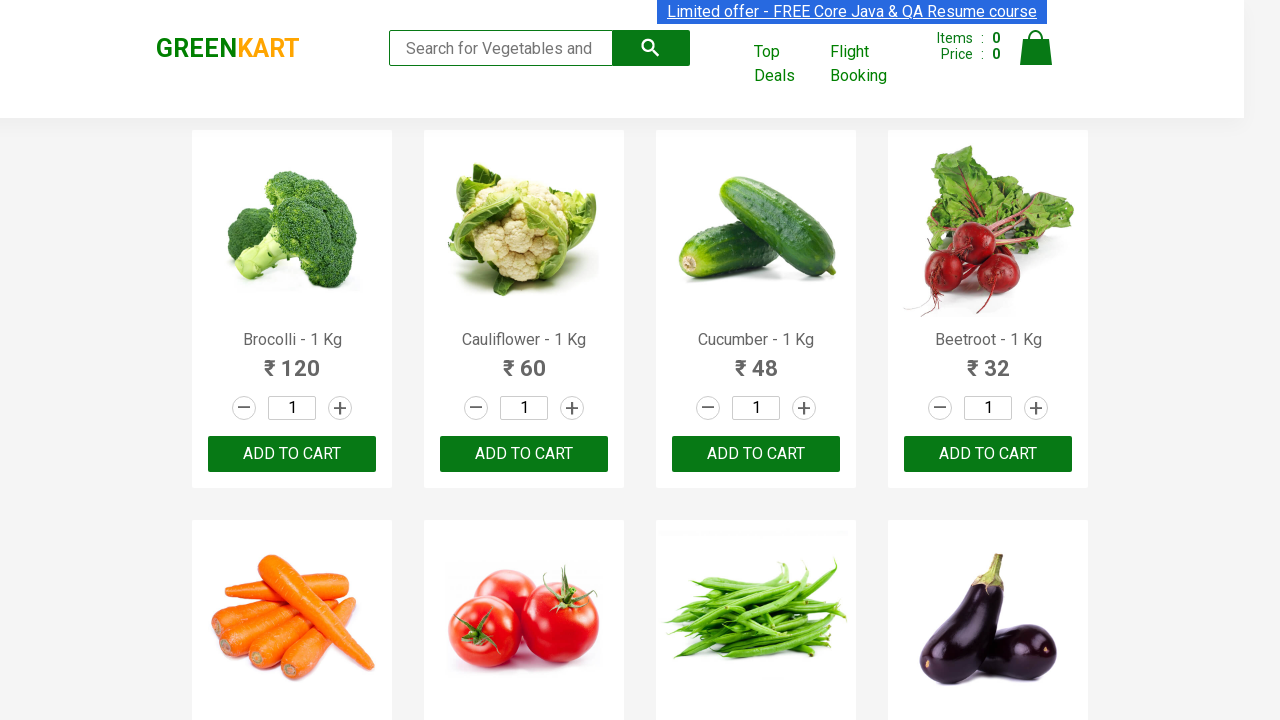

Filled search field with 'ber' to filter products on input[type='search']
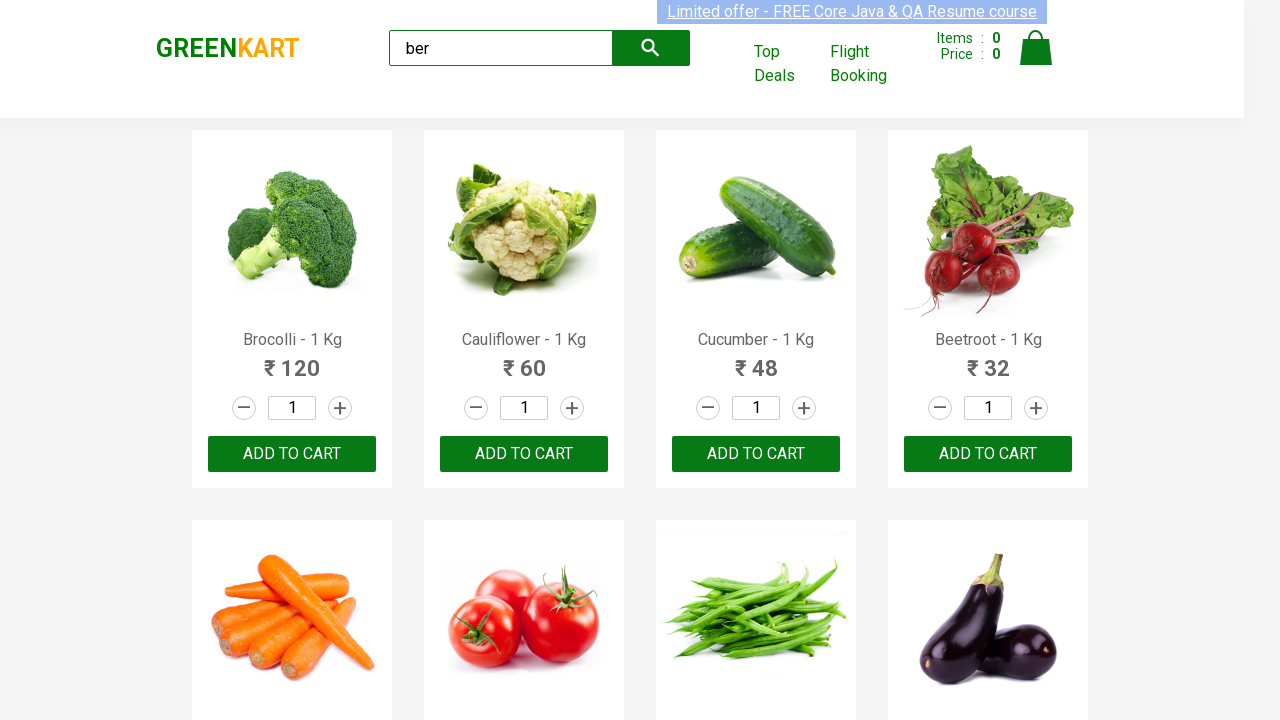

Waited for search results to filter
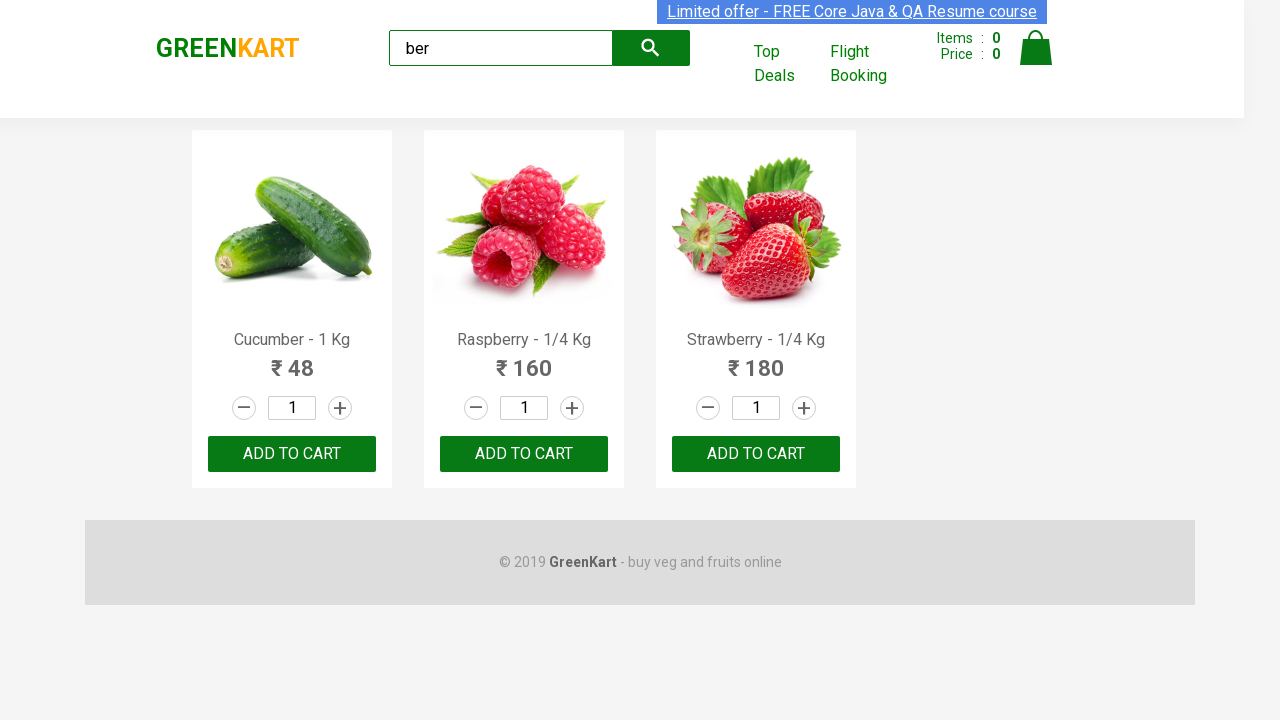

Located 3 'Add to cart' buttons for filtered products
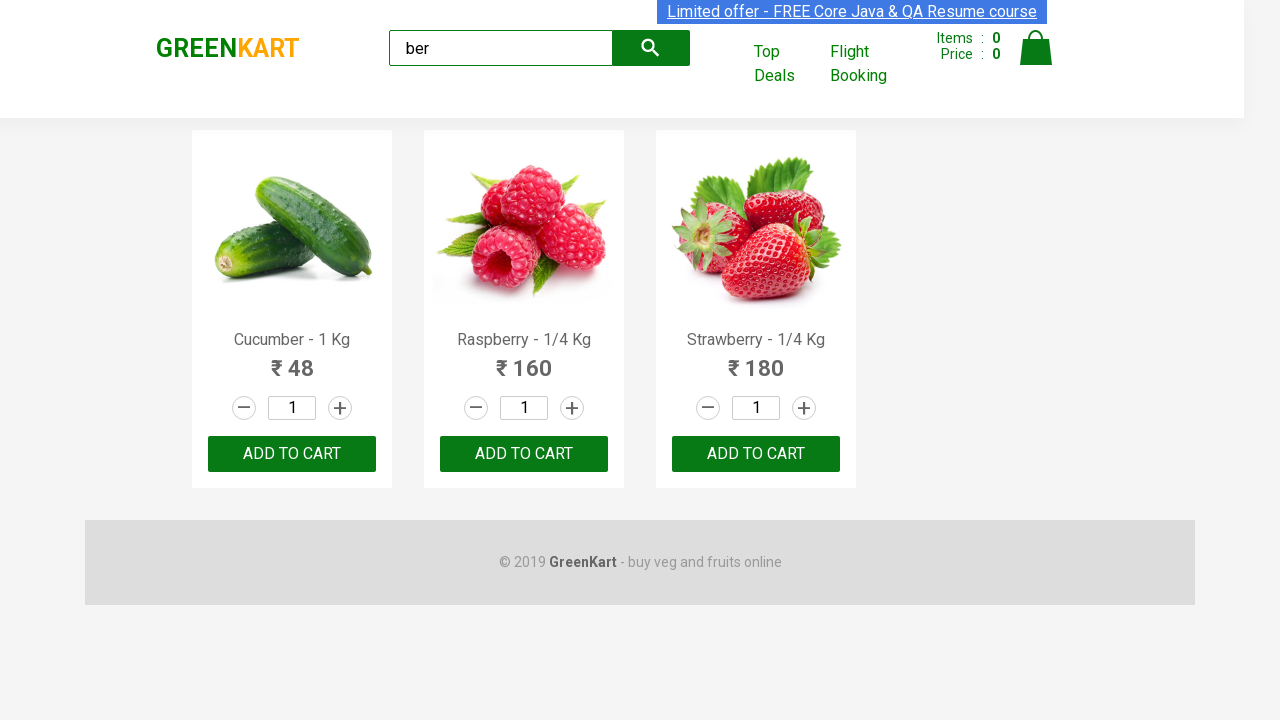

Clicked 'Add to cart' button to add product to cart at (292, 454) on xpath=//div[@class='product-action']/button >> nth=0
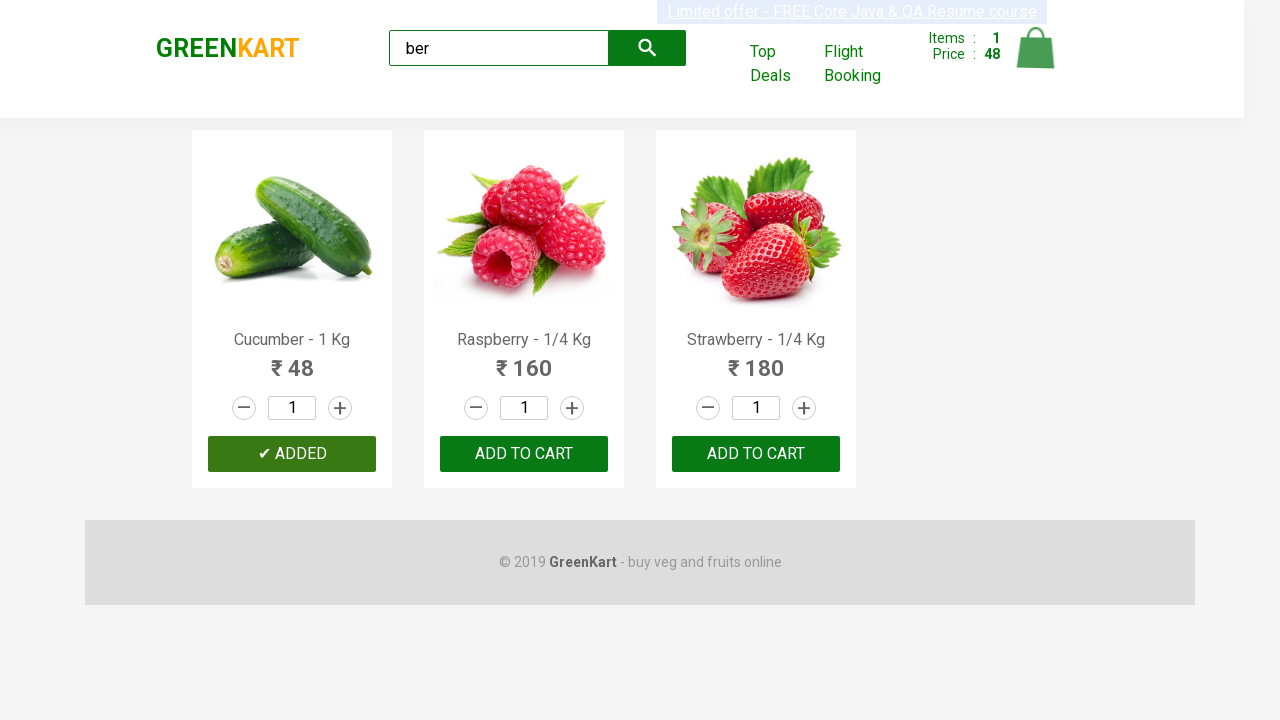

Clicked 'Add to cart' button to add product to cart at (524, 454) on xpath=//div[@class='product-action']/button >> nth=1
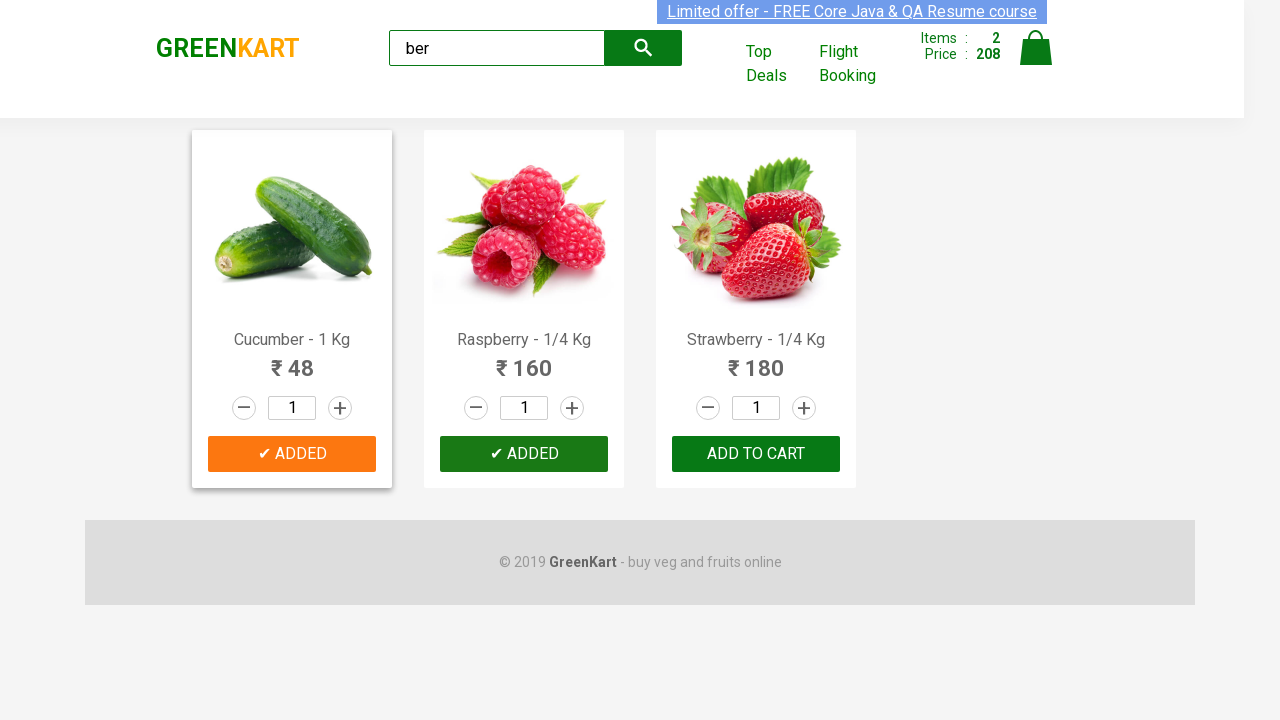

Clicked 'Add to cart' button to add product to cart at (756, 454) on xpath=//div[@class='product-action']/button >> nth=2
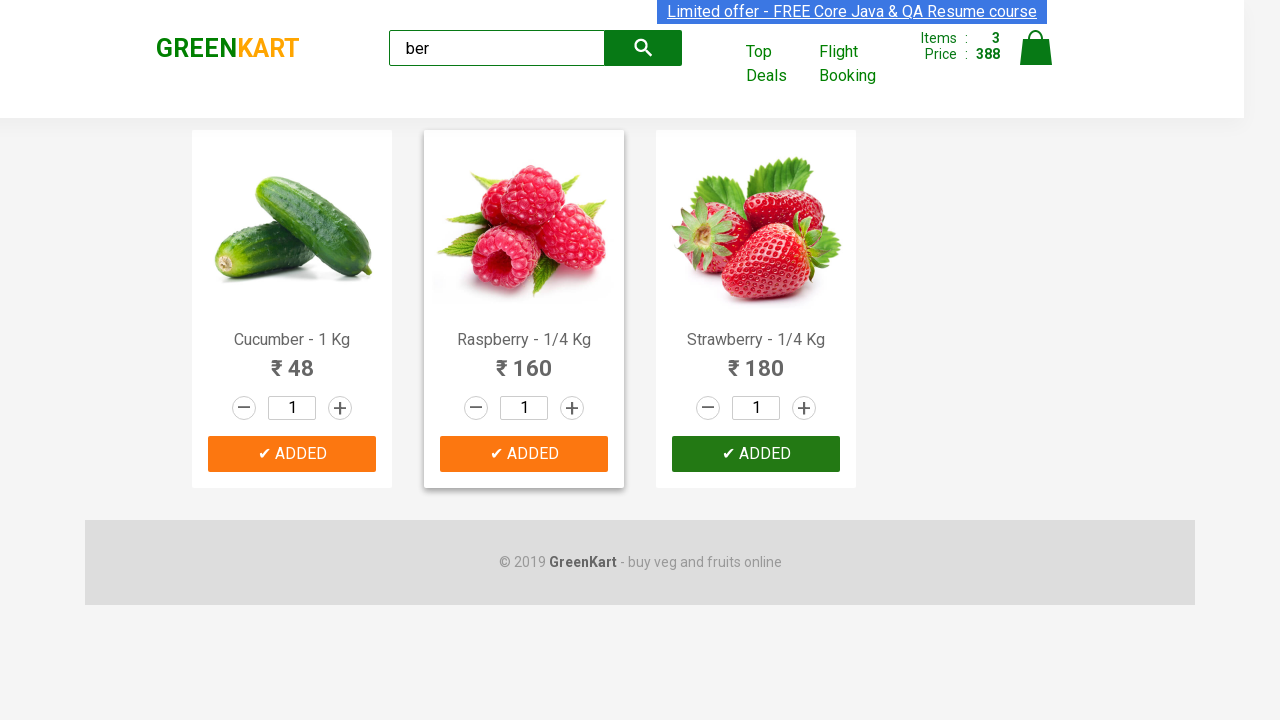

Clicked cart icon to view cart at (1036, 48) on img[alt='Cart']
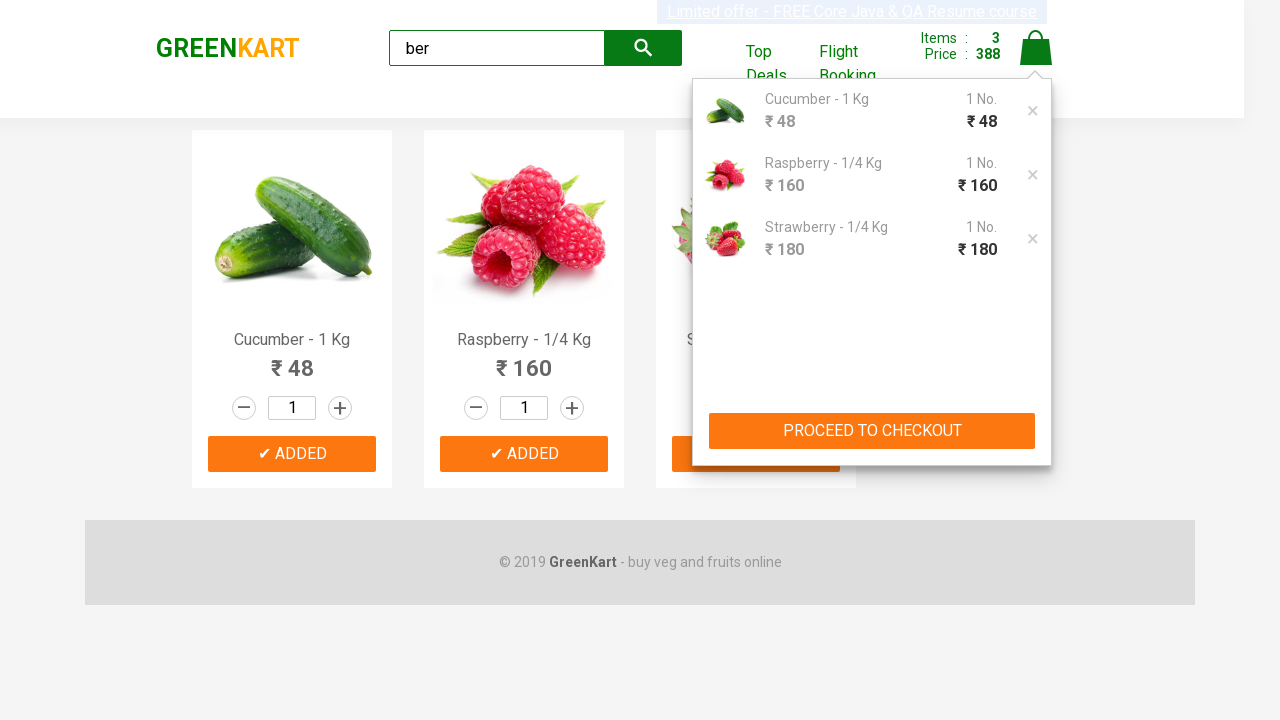

Clicked 'PROCEED TO CHECKOUT' button at (872, 431) on xpath=//button[text()='PROCEED TO CHECKOUT']
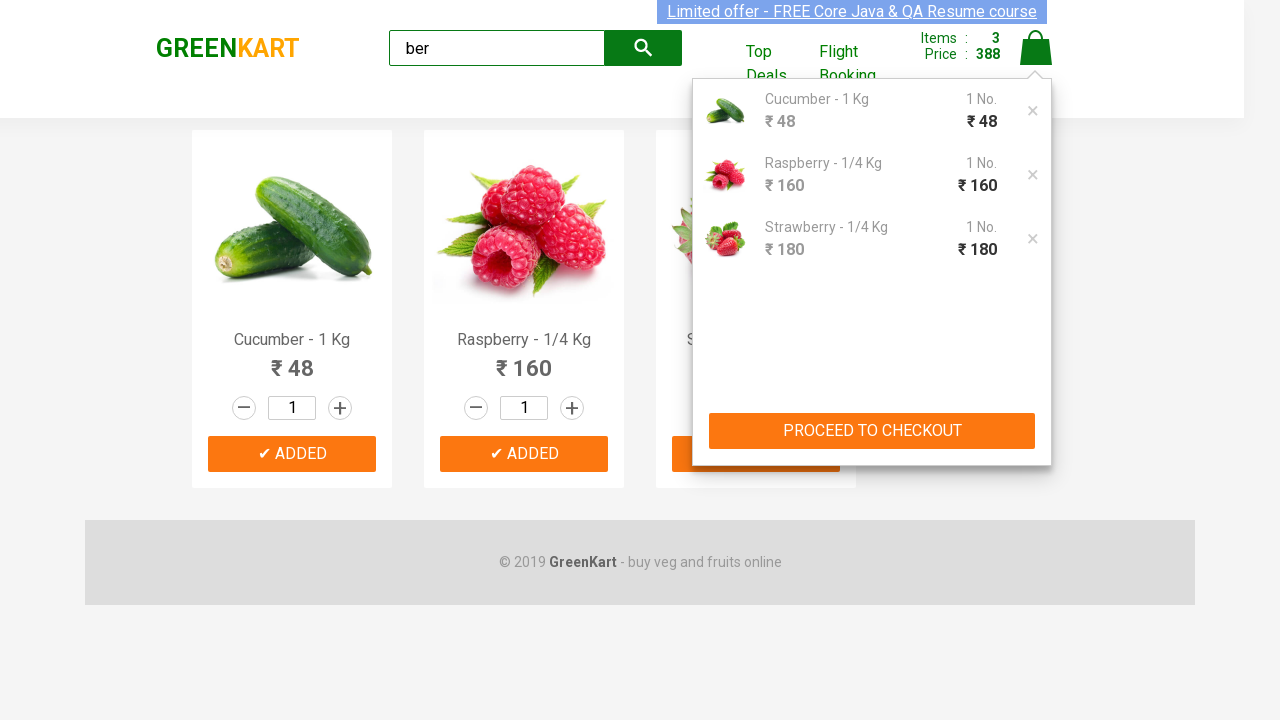

Checkout page loaded and product names verified
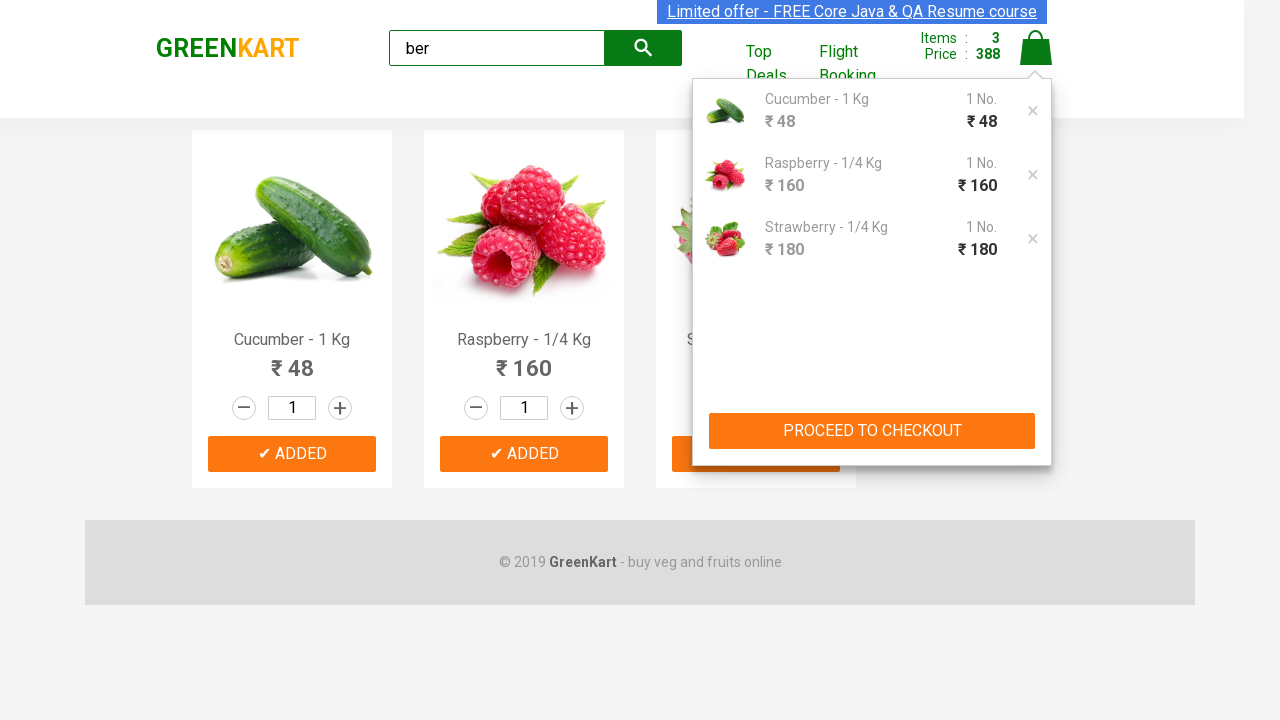

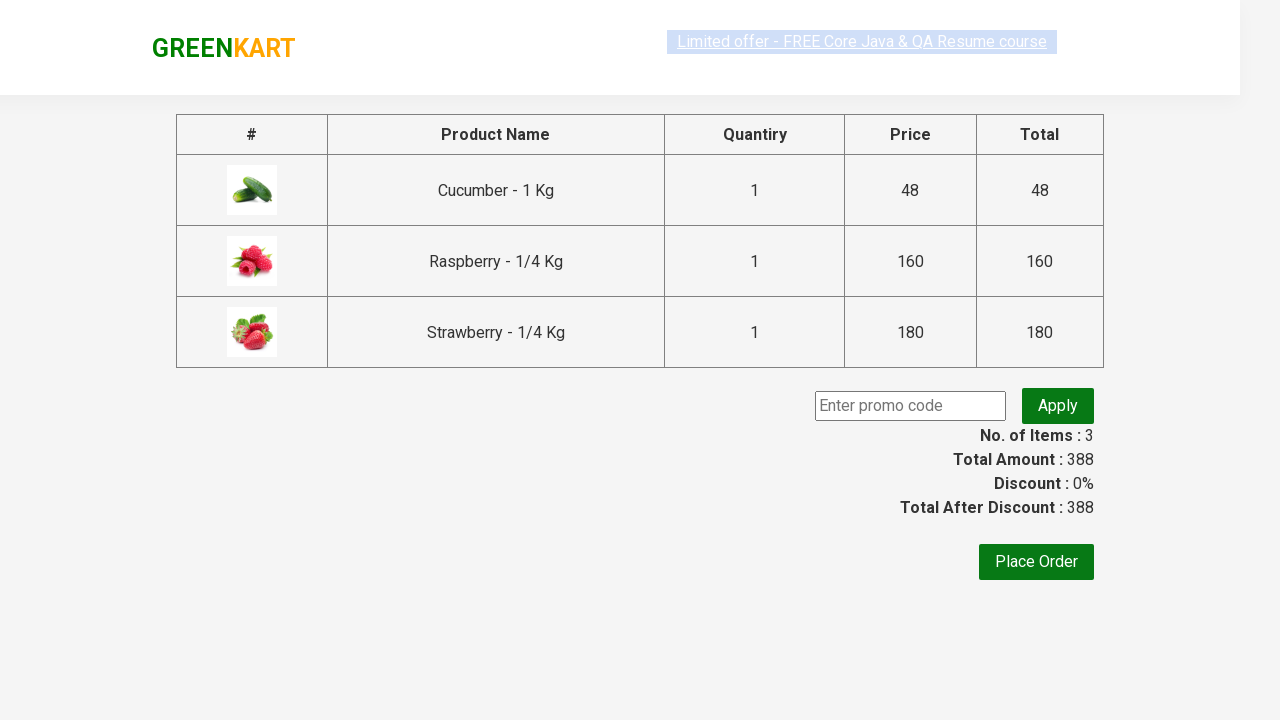